Navigates to ResearchHub SaaS production site and waits for the page to fully load to verify site accessibility.

Starting URL: https://researchhub-saas.vercel.app

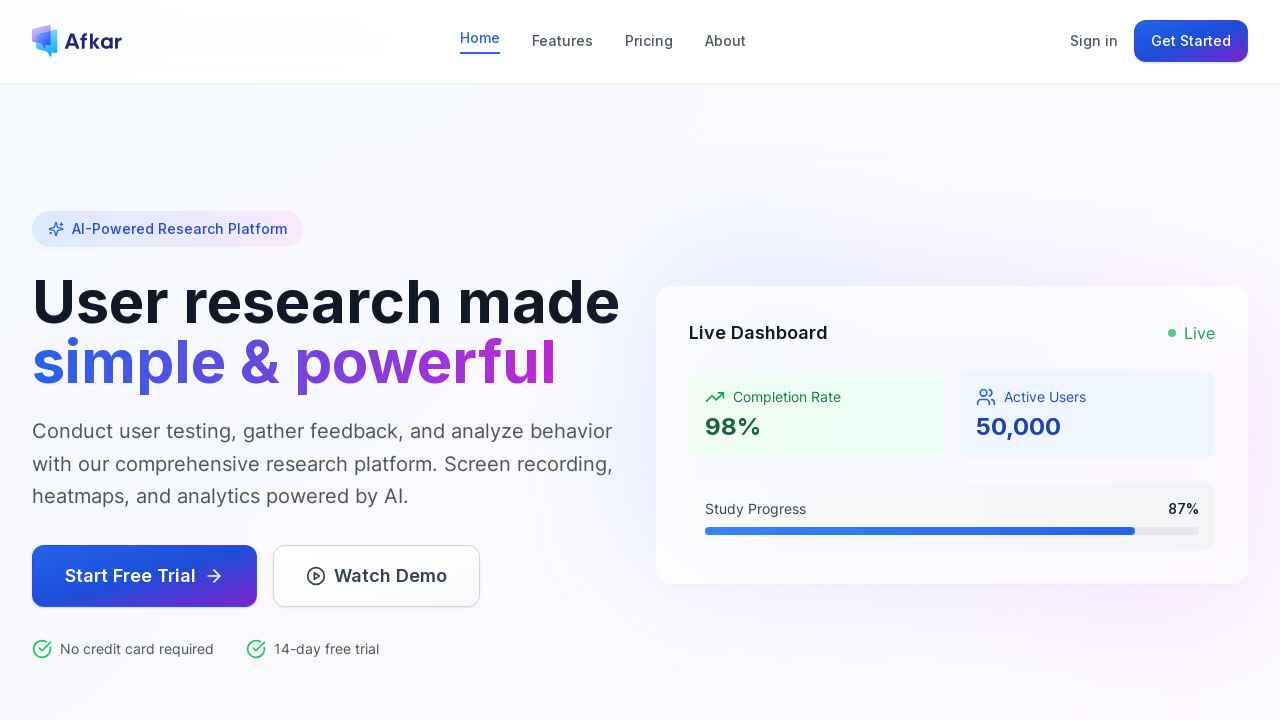

Waited for page to reach network idle state - ResearchHub SaaS site fully loaded
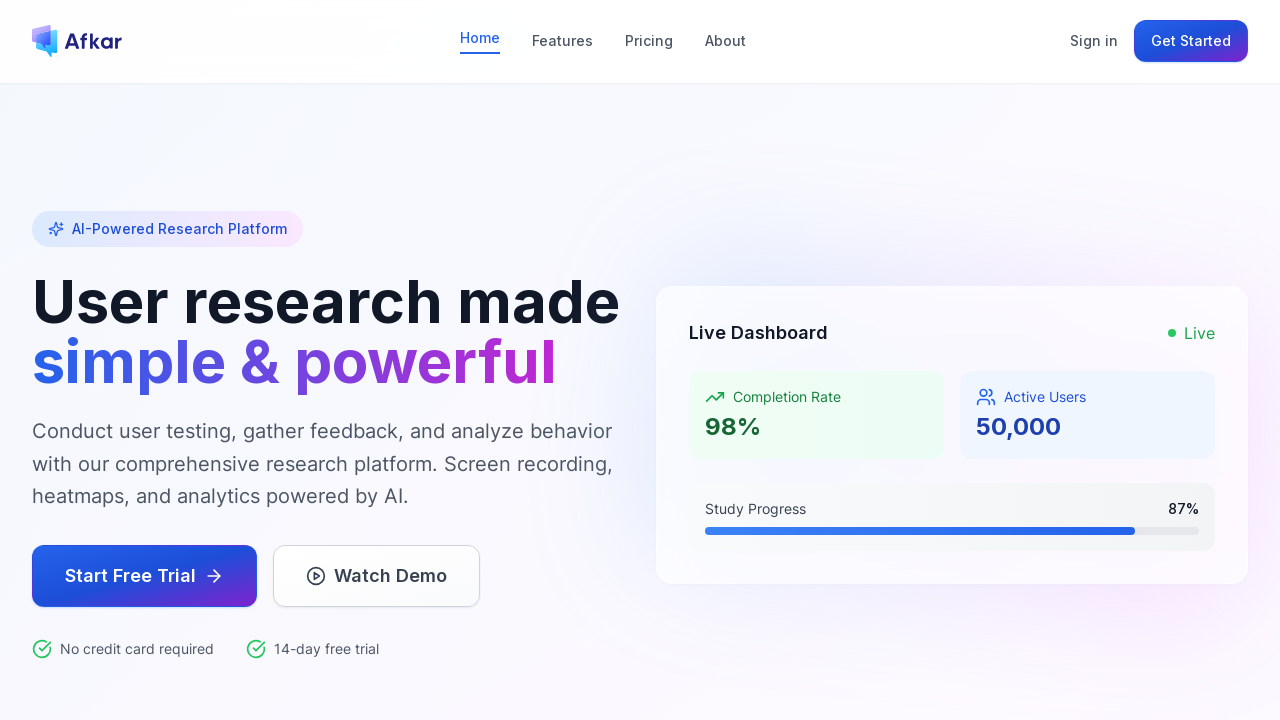

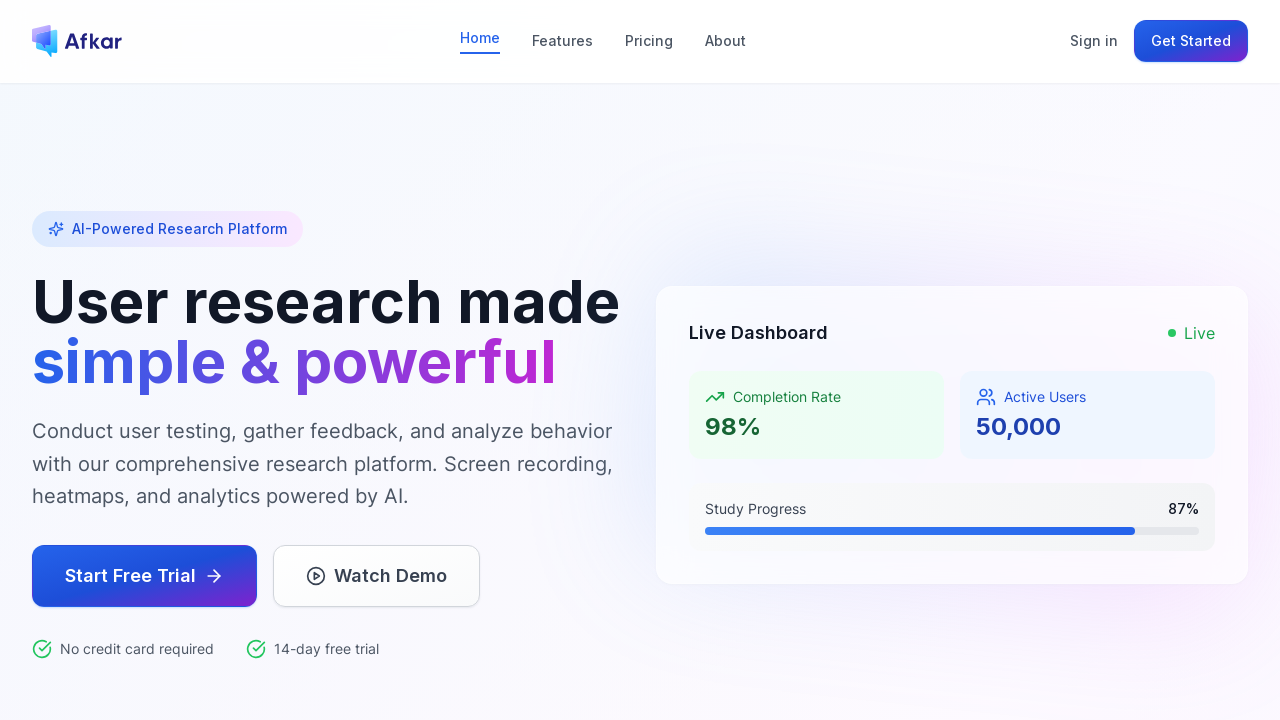